Navigates to an automation practice page, scrolls down the page by 300 pixels, and captures a screenshot to verify page content is accessible.

Starting URL: https://rahulshettyacademy.com/AutomationPractice/

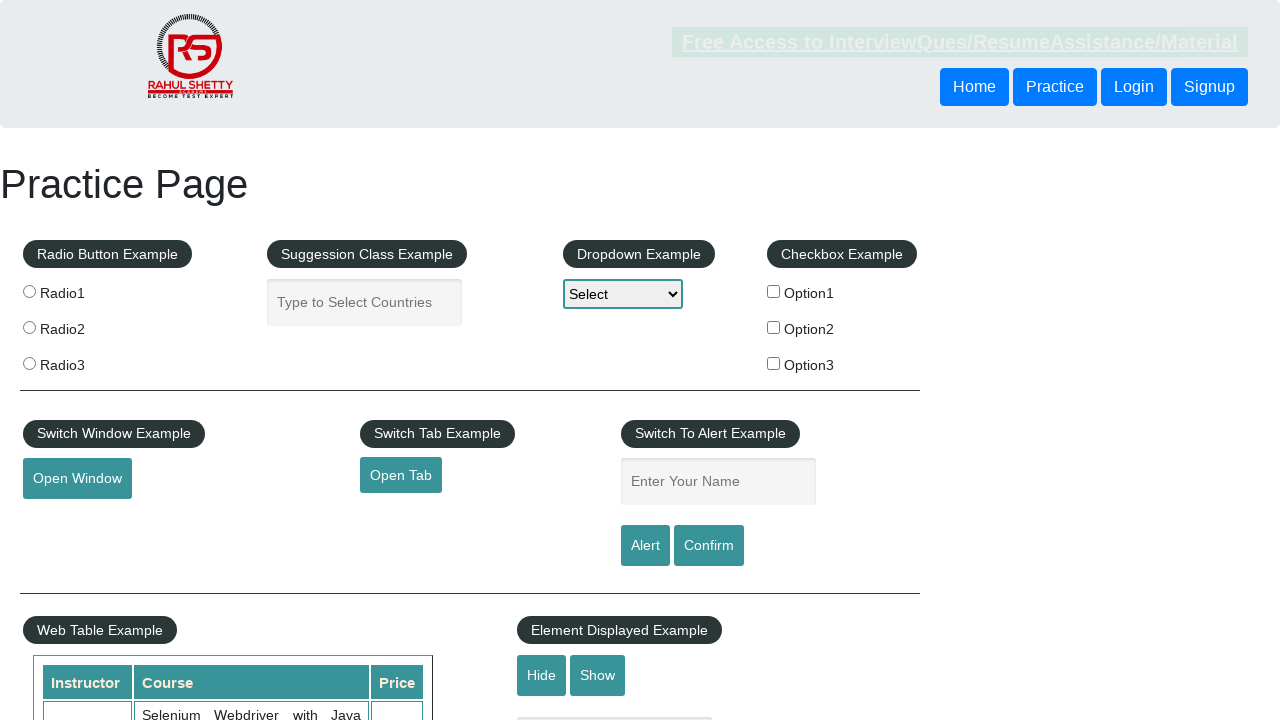

Navigated to automation practice page
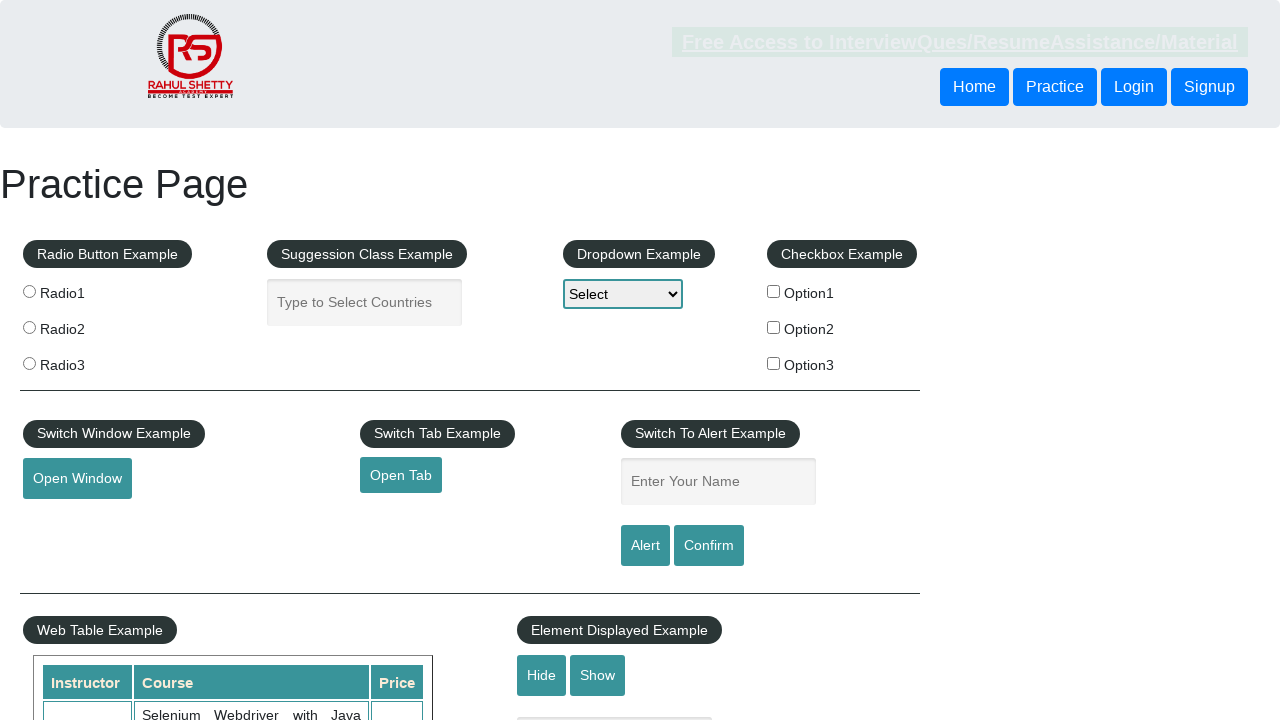

Scrolled down page by 300 pixels
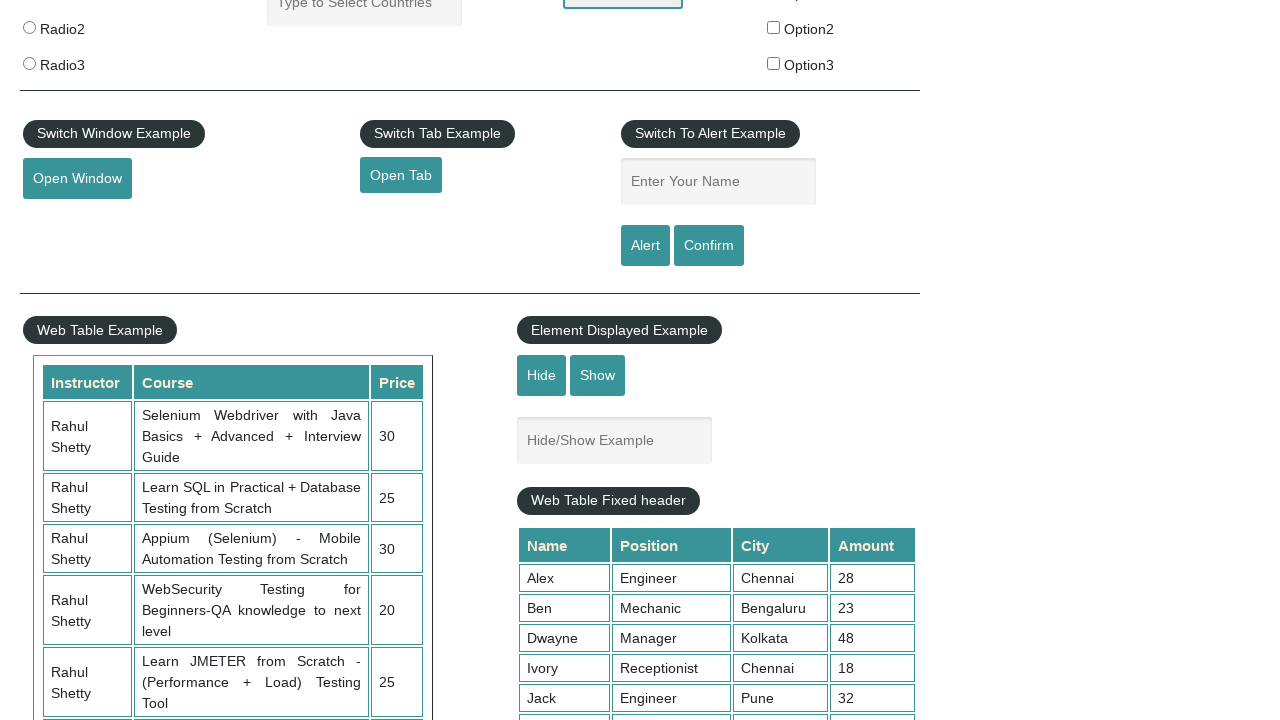

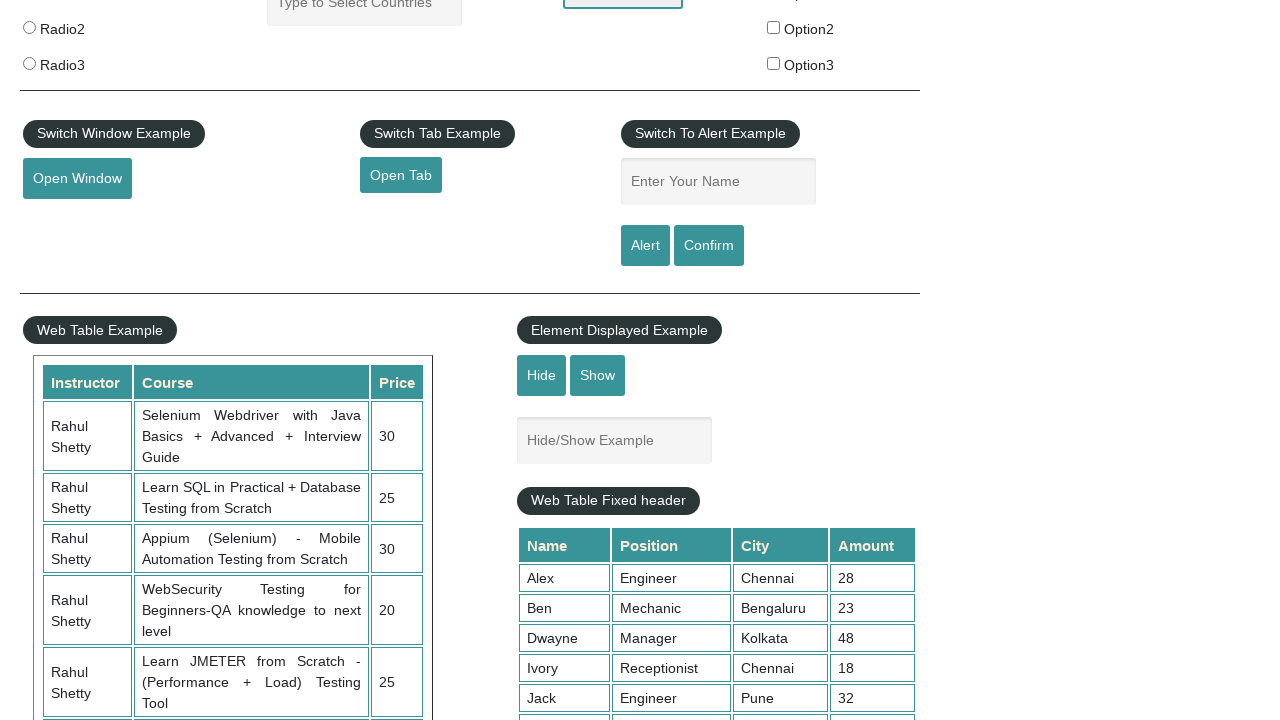